Tests text box form by navigating to Elements, filling all form fields, and verifying the name output.

Starting URL: https://demoqa.com/

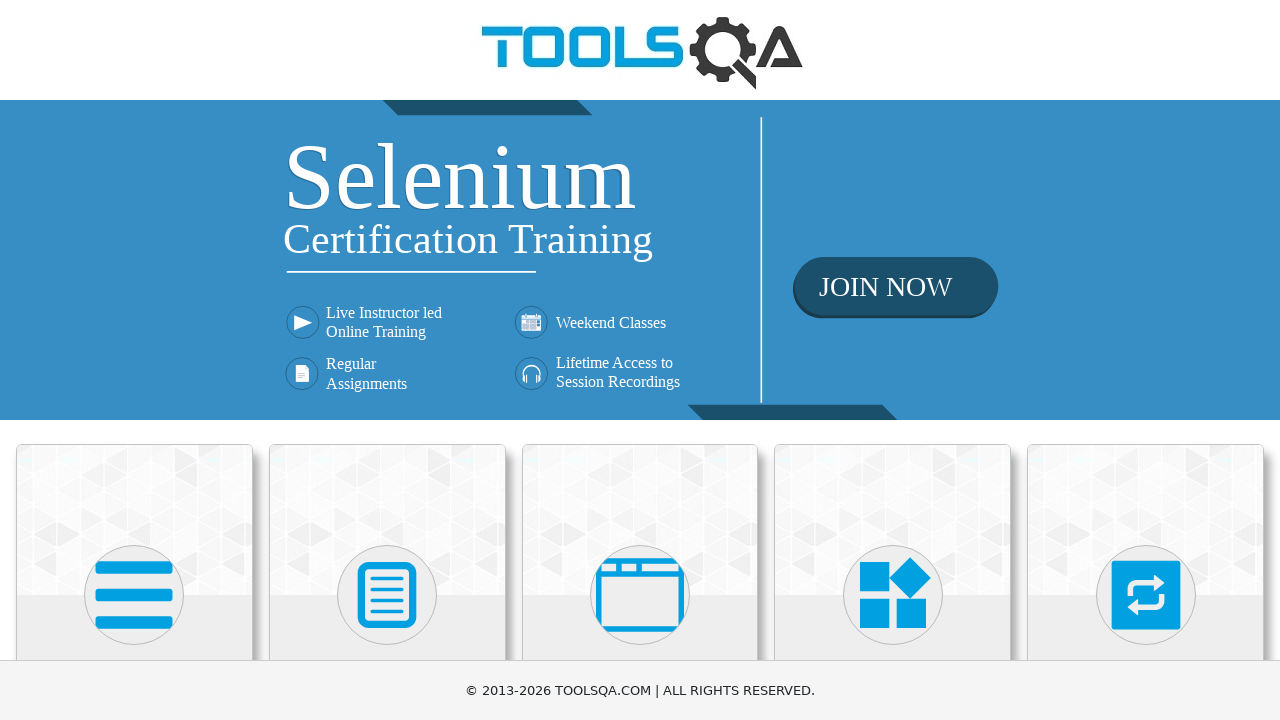

Clicked on Elements section at (134, 360) on xpath=(//h5)[1]
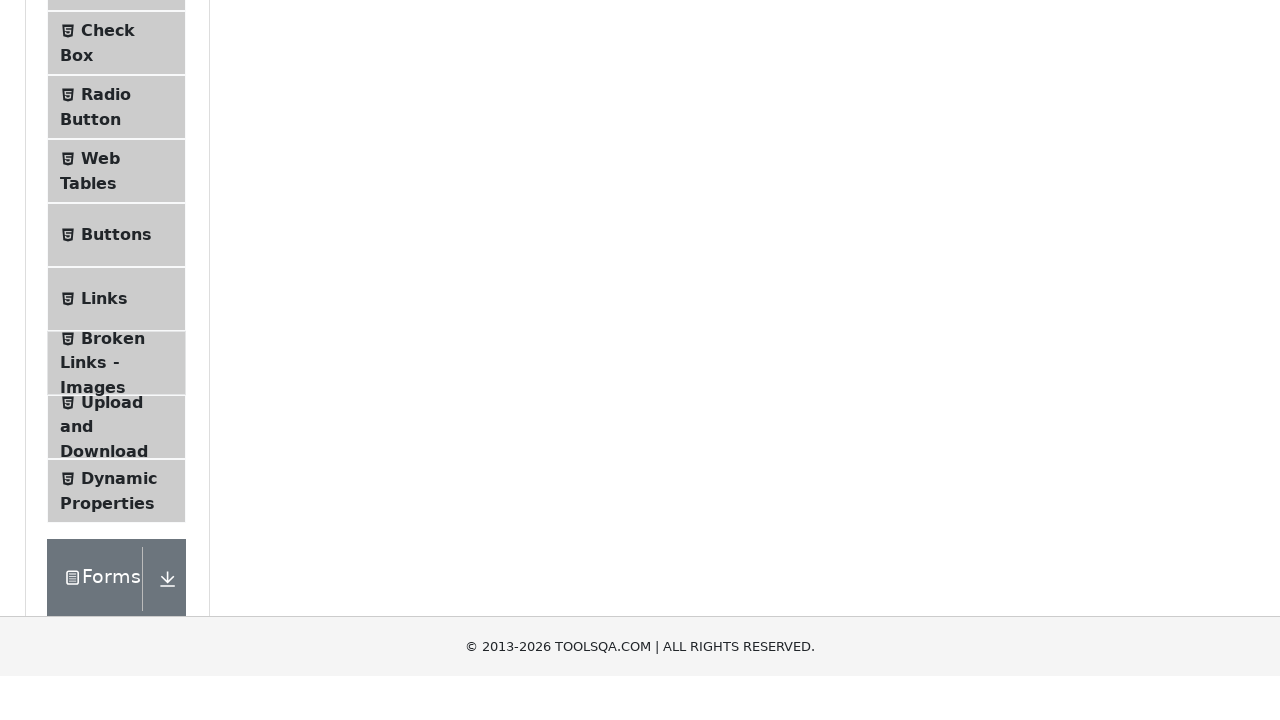

Clicked on Text Box menu item at (119, 261) on xpath=//span[text()='Text Box']
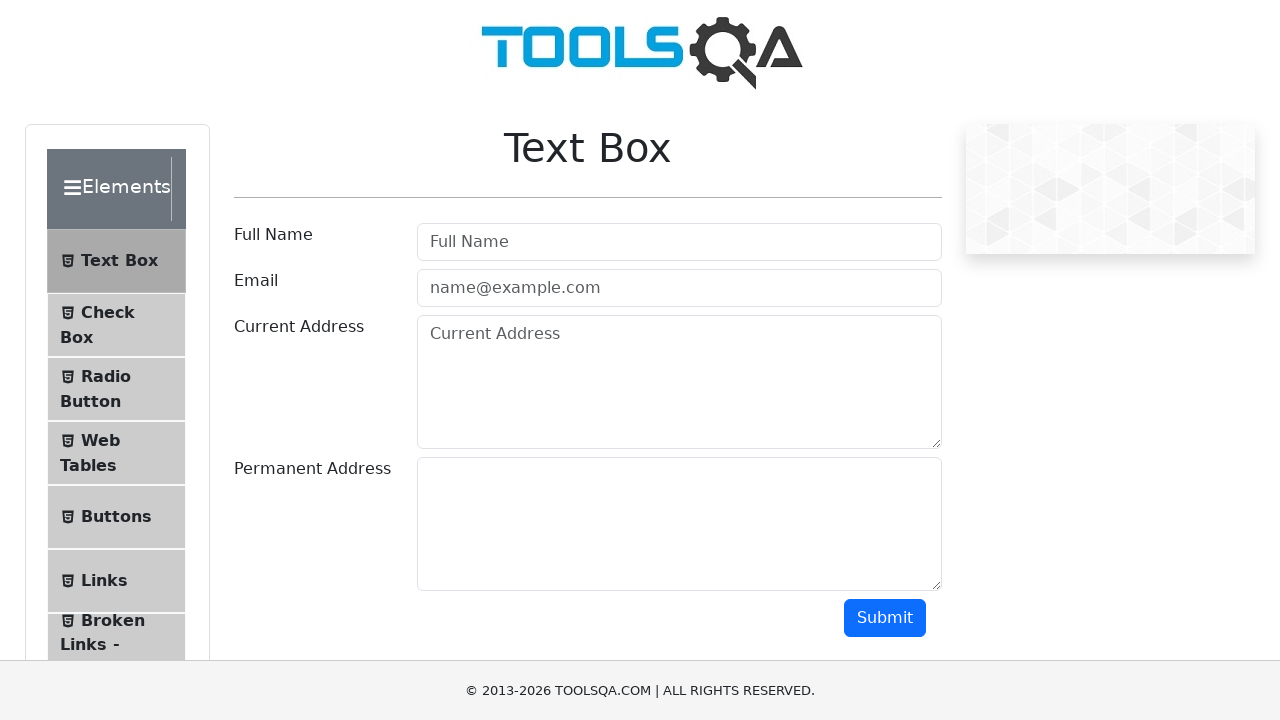

Filled user name field with 'Sam Don' on #userName
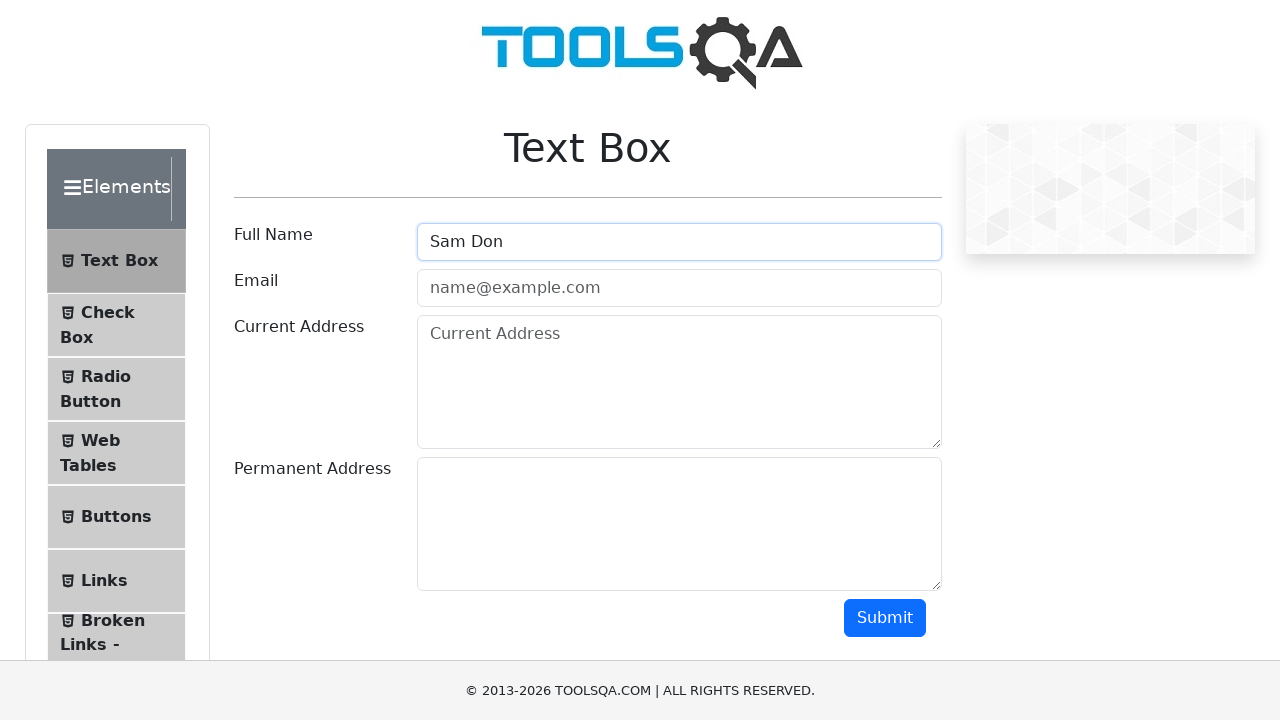

Filled email field with 'sam@gmail.com' on #userEmail
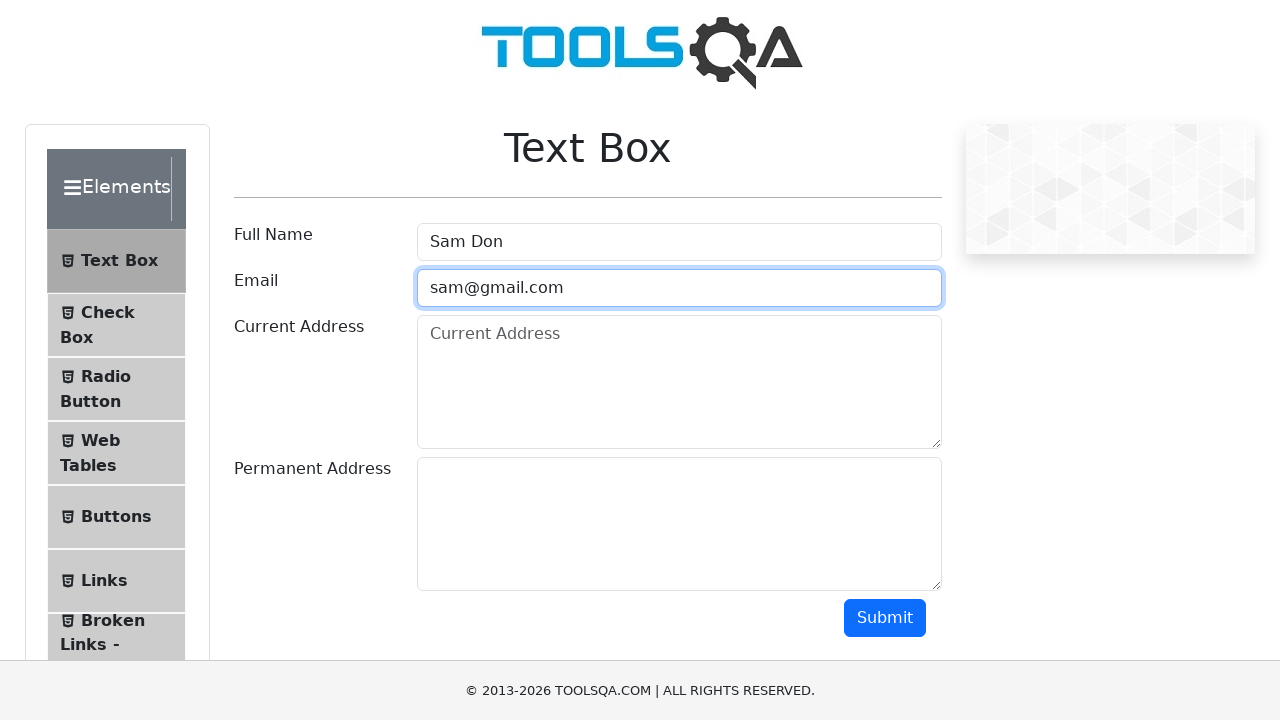

Filled current address field with '123 My Road' on #currentAddress
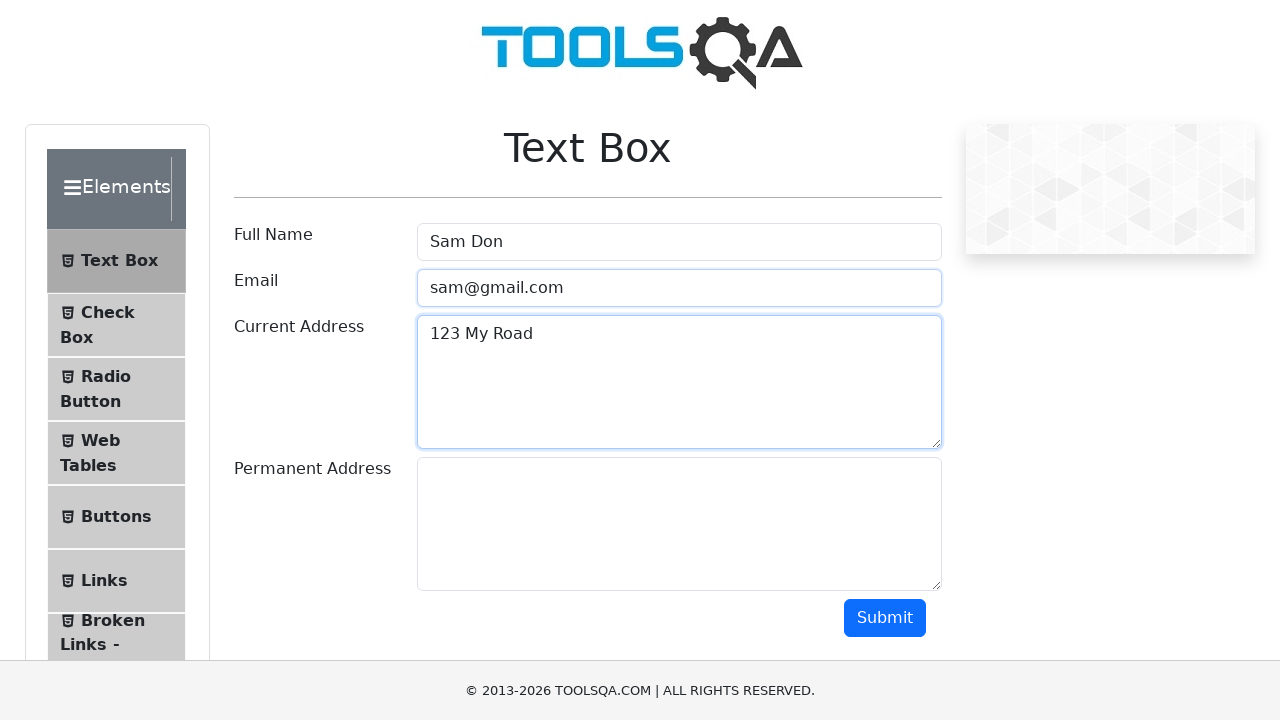

Filled permanent address field with '1256 S Loop' on #permanentAddress
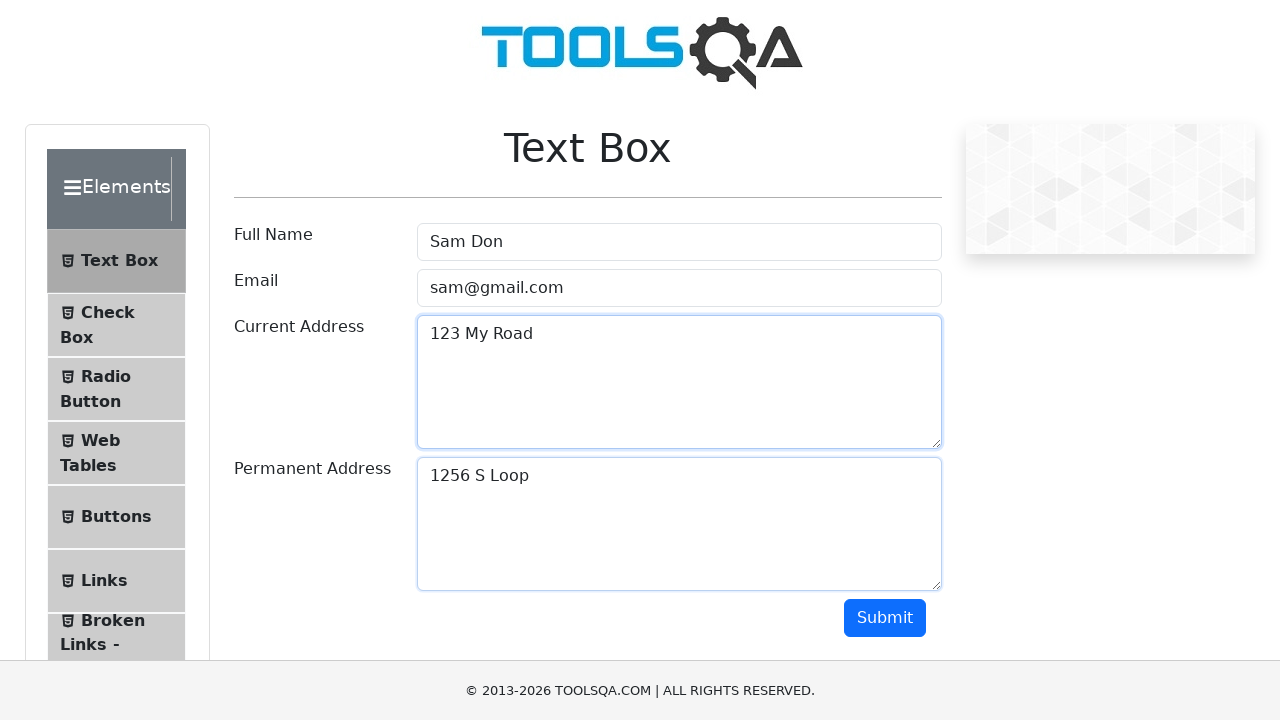

Clicked submit button to submit the form at (885, 618) on #submit
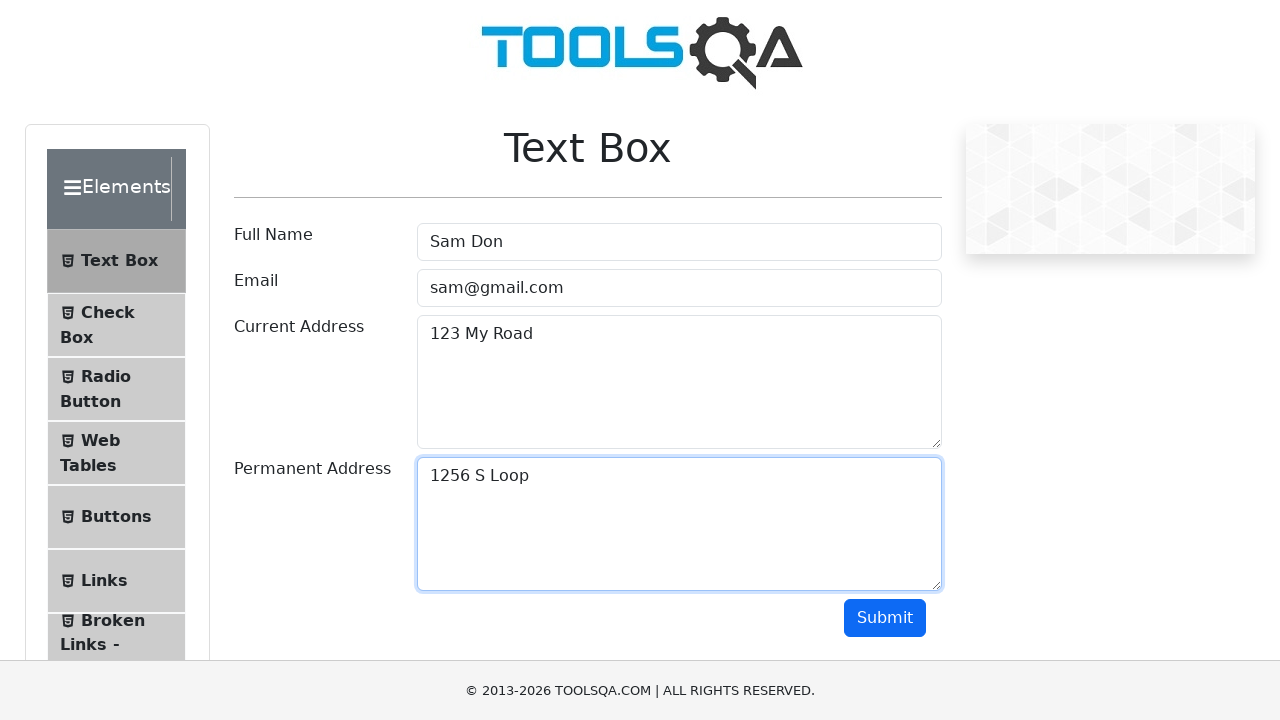

Form submission completed and name output appeared
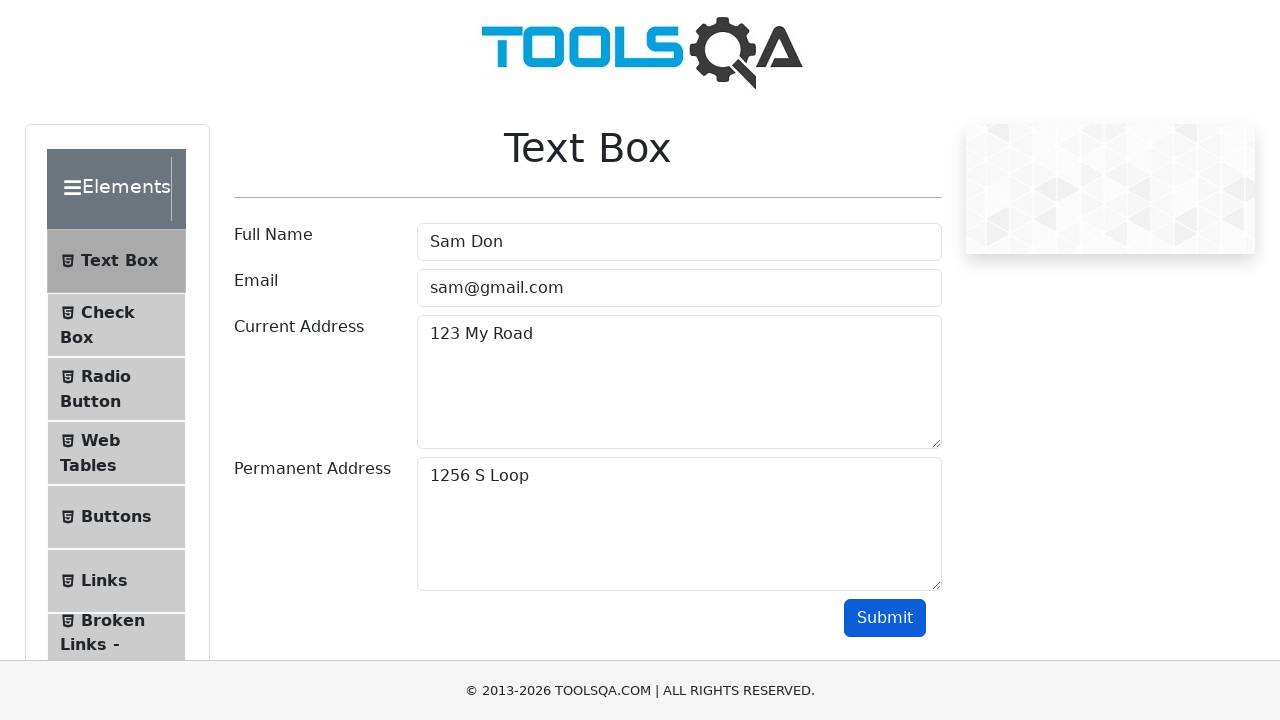

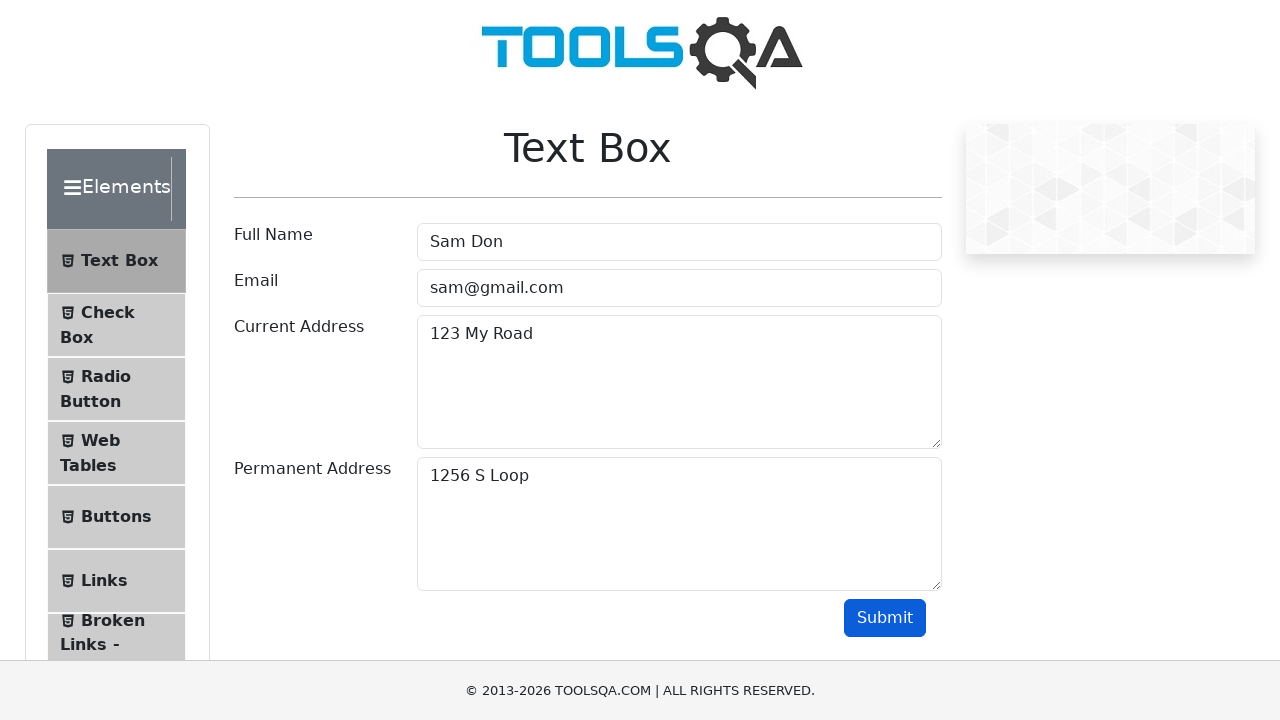